Right-clicks on an element to trigger a context menu

Starting URL: https://swisnl.github.io/jQuery-contextMenu/demo.html

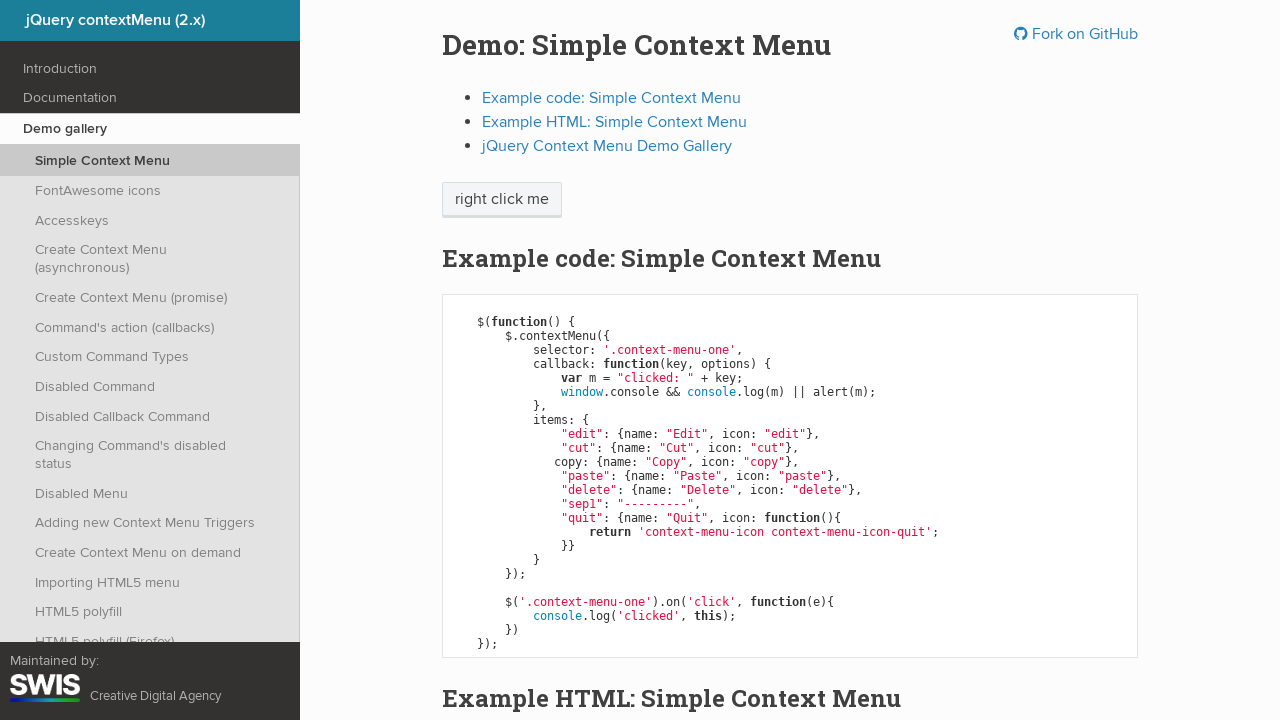

Navigated to jQuery contextMenu demo page
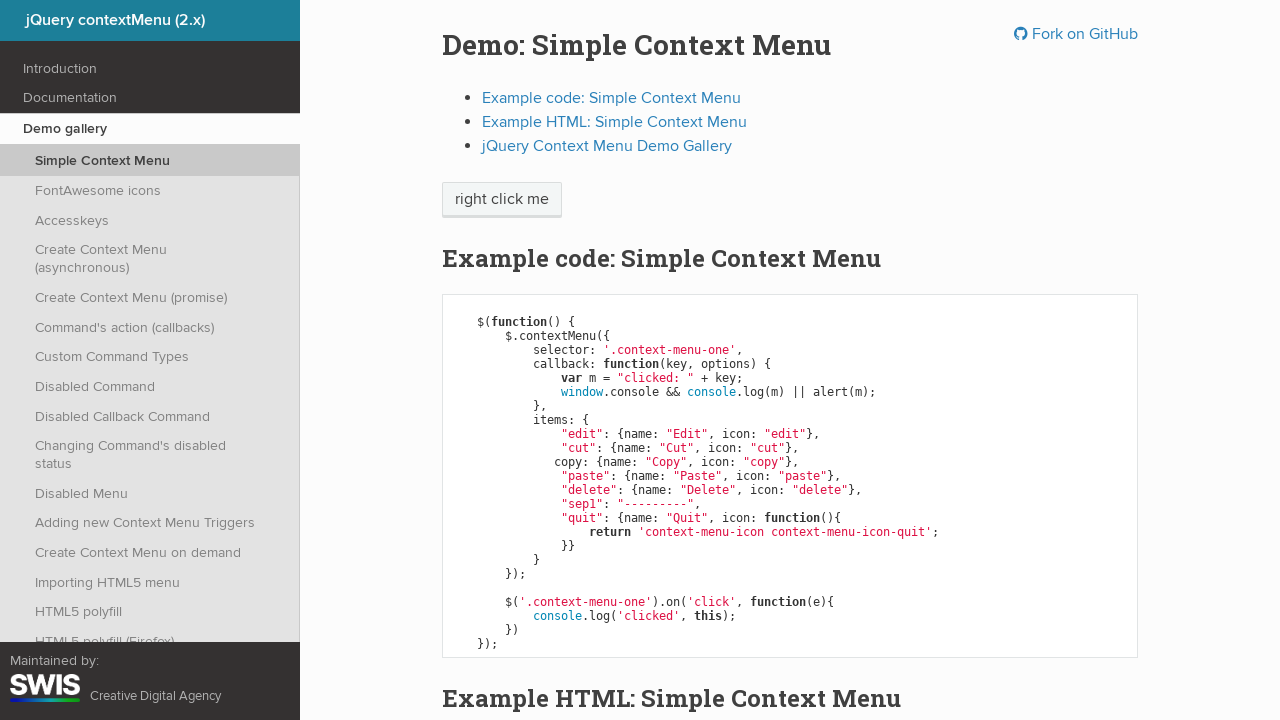

Right-clicked on 'right click me' element to trigger context menu at (502, 200) on //span[text()='right click me']
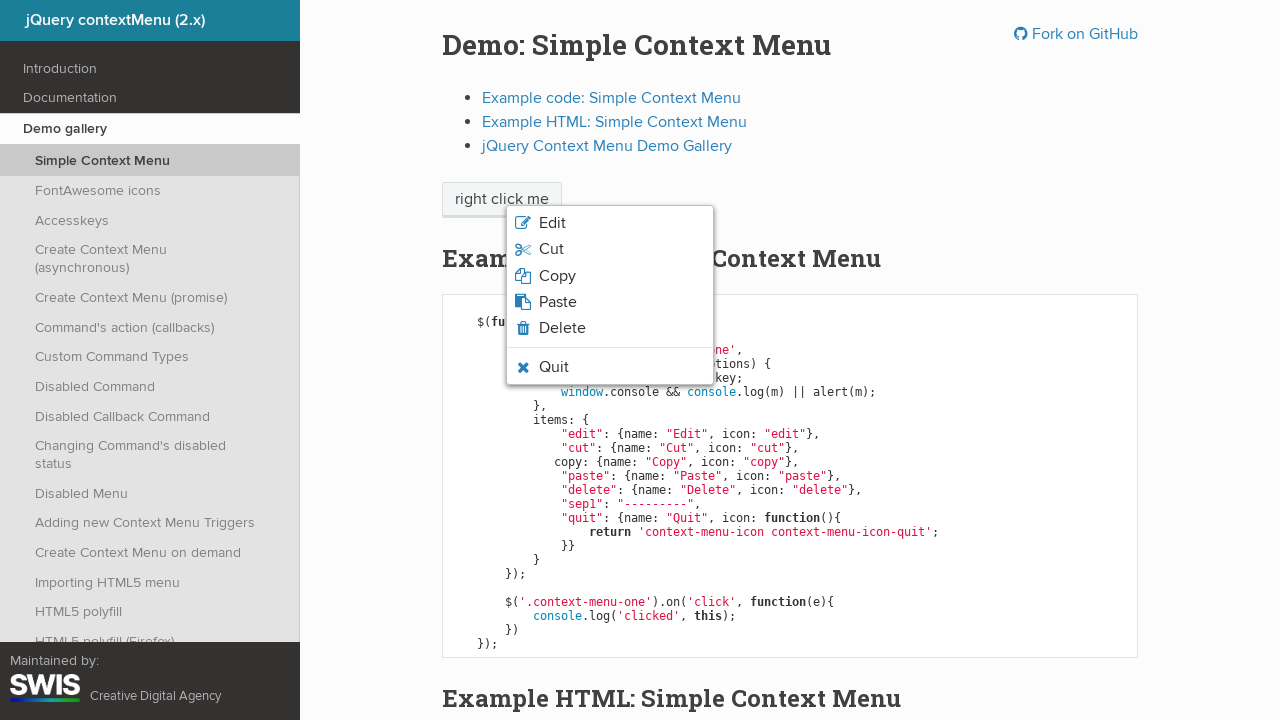

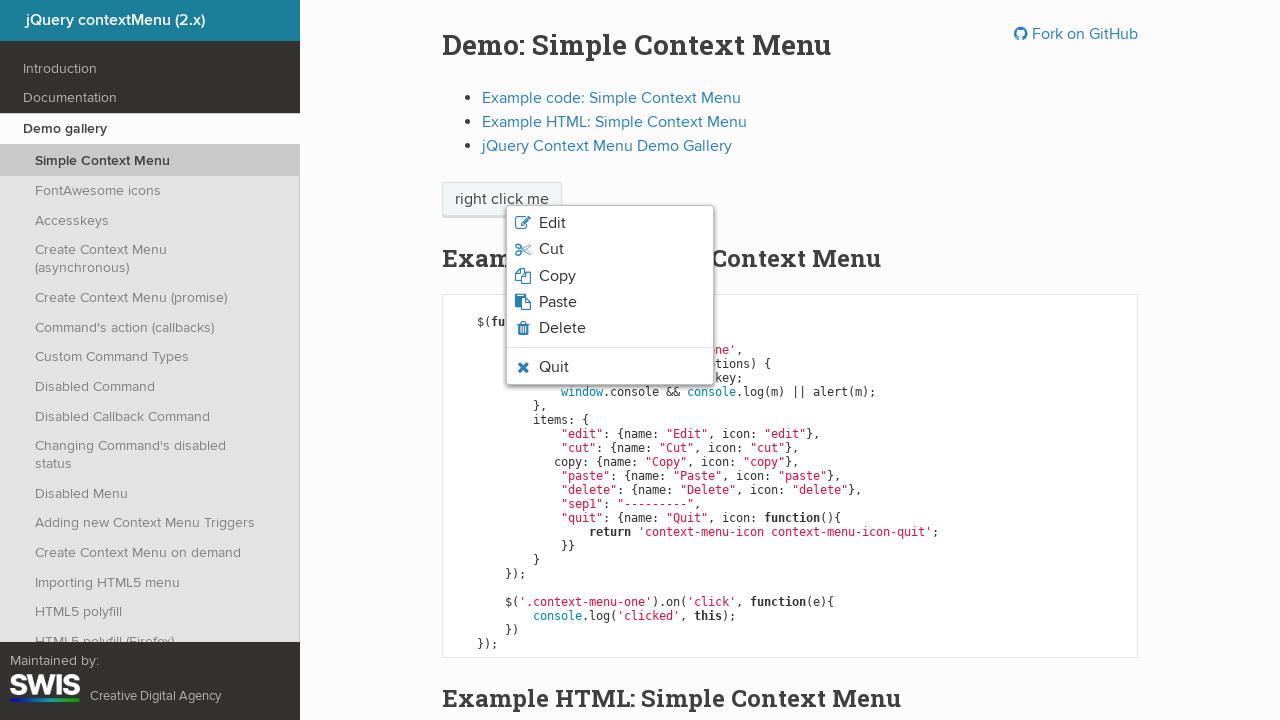